Searches for and displays Chrome browser data from a dynamic table

Starting URL: https://practice.expandtesting.com/dynamic-table

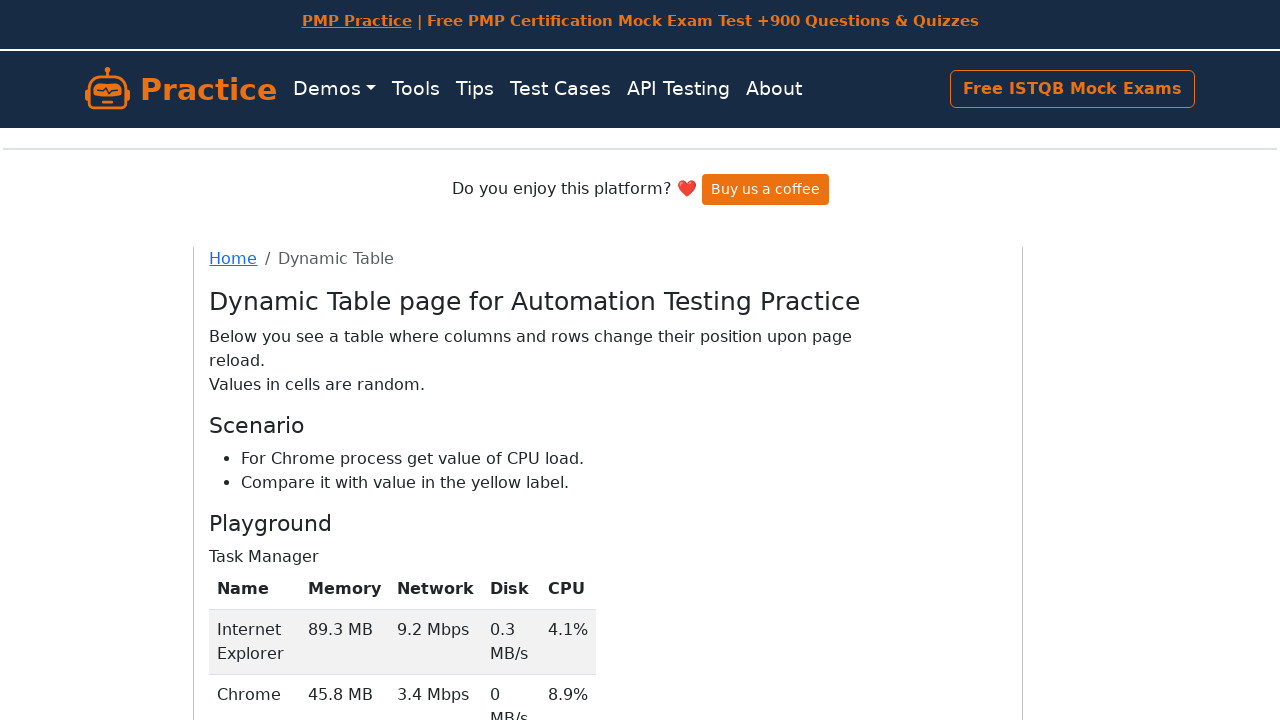

Navigated to dynamic table practice page
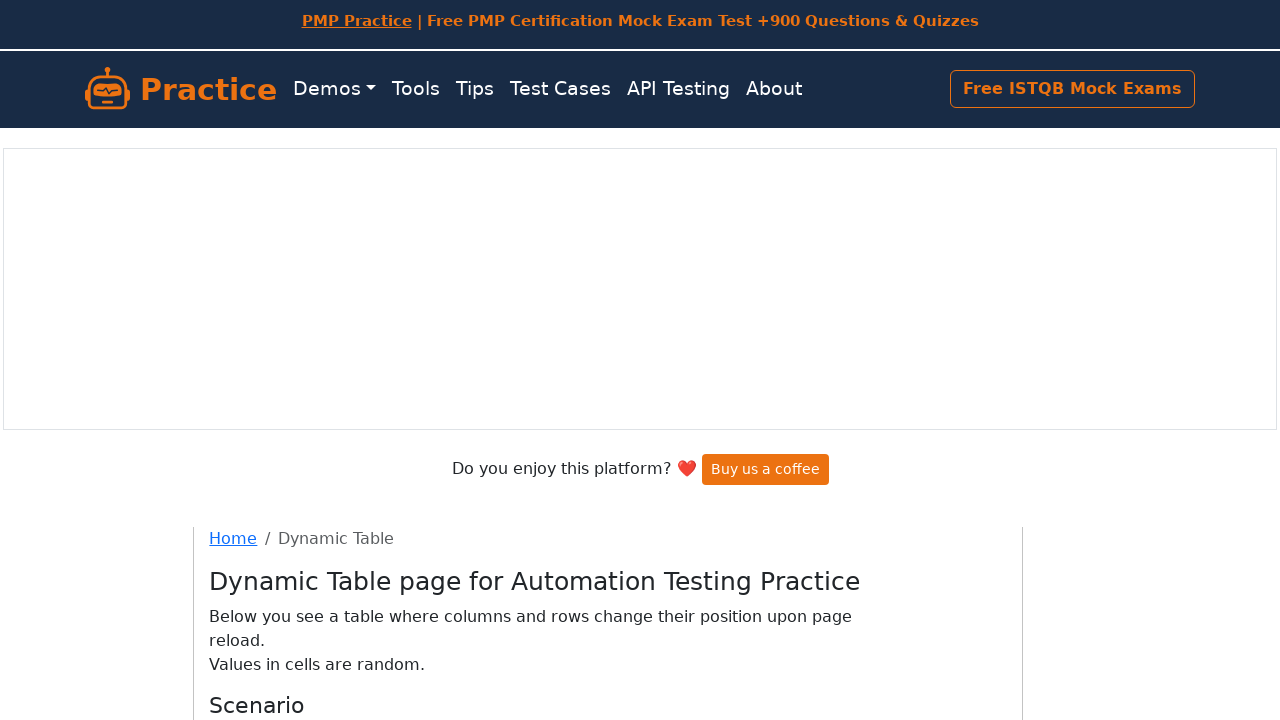

Located all table rows in dynamic table
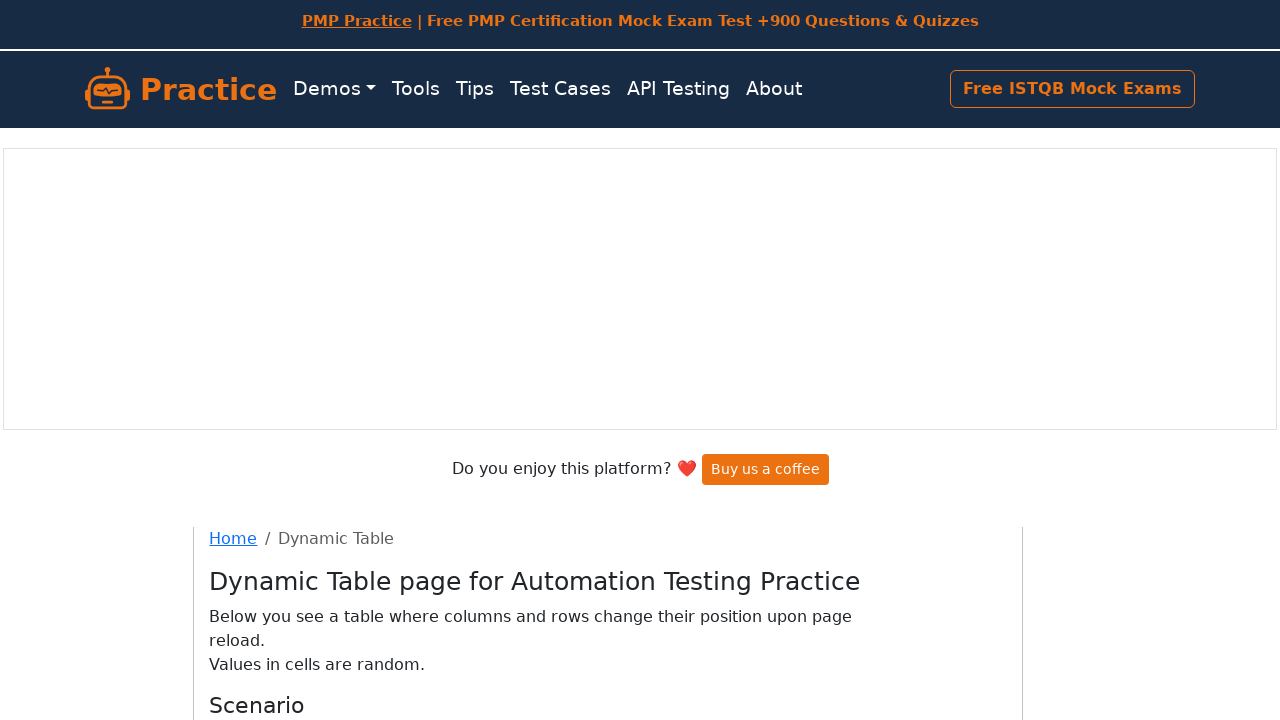

Retrieved text content from table row
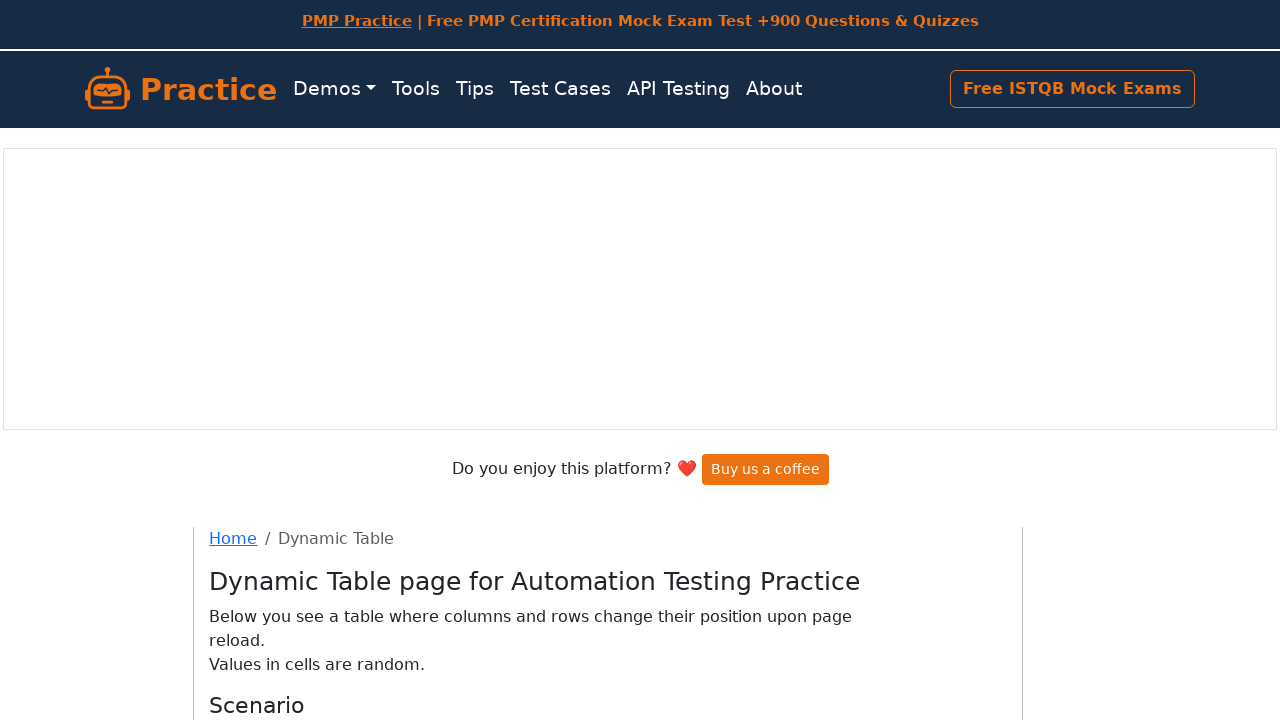

Retrieved text content from table row
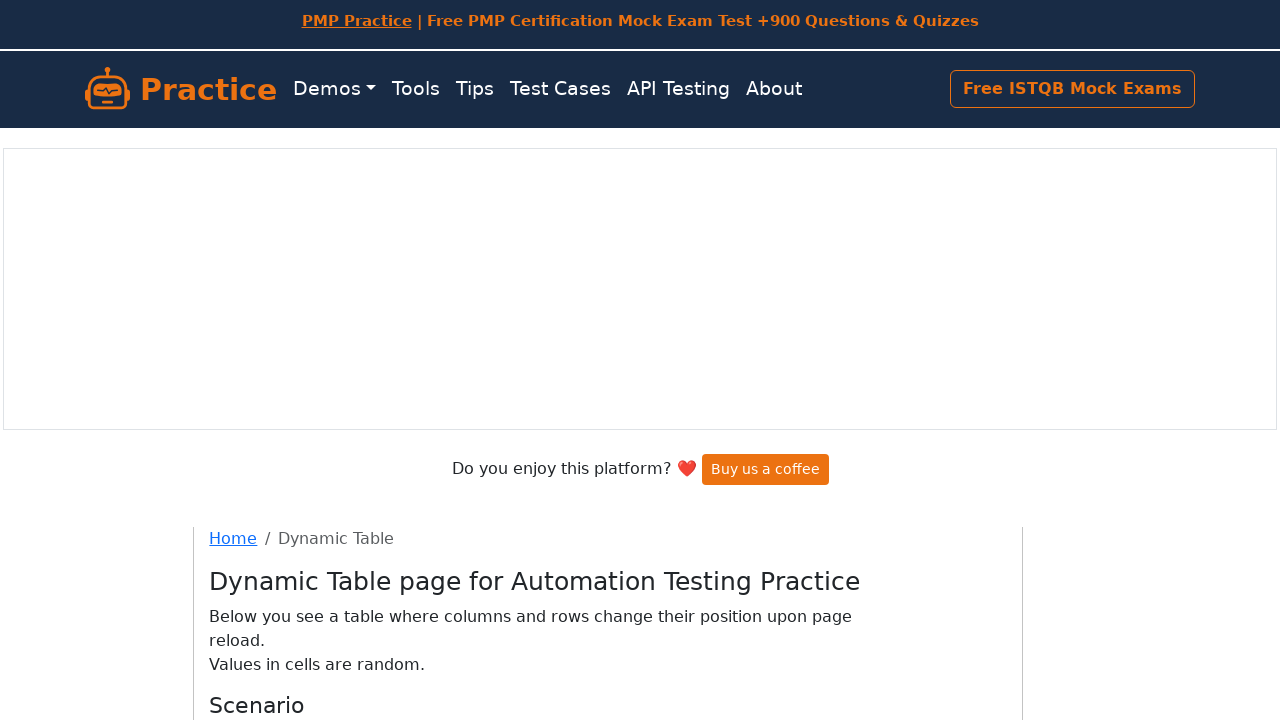

Found Chrome browser data in table row and printed it
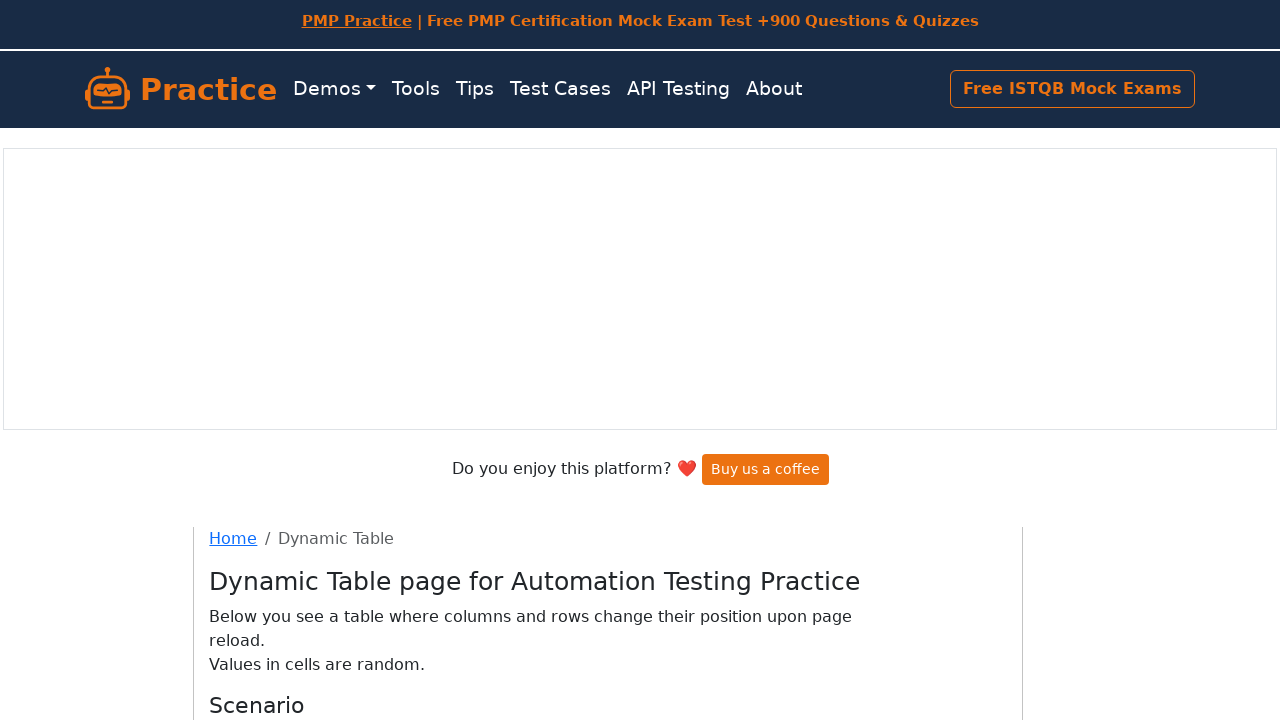

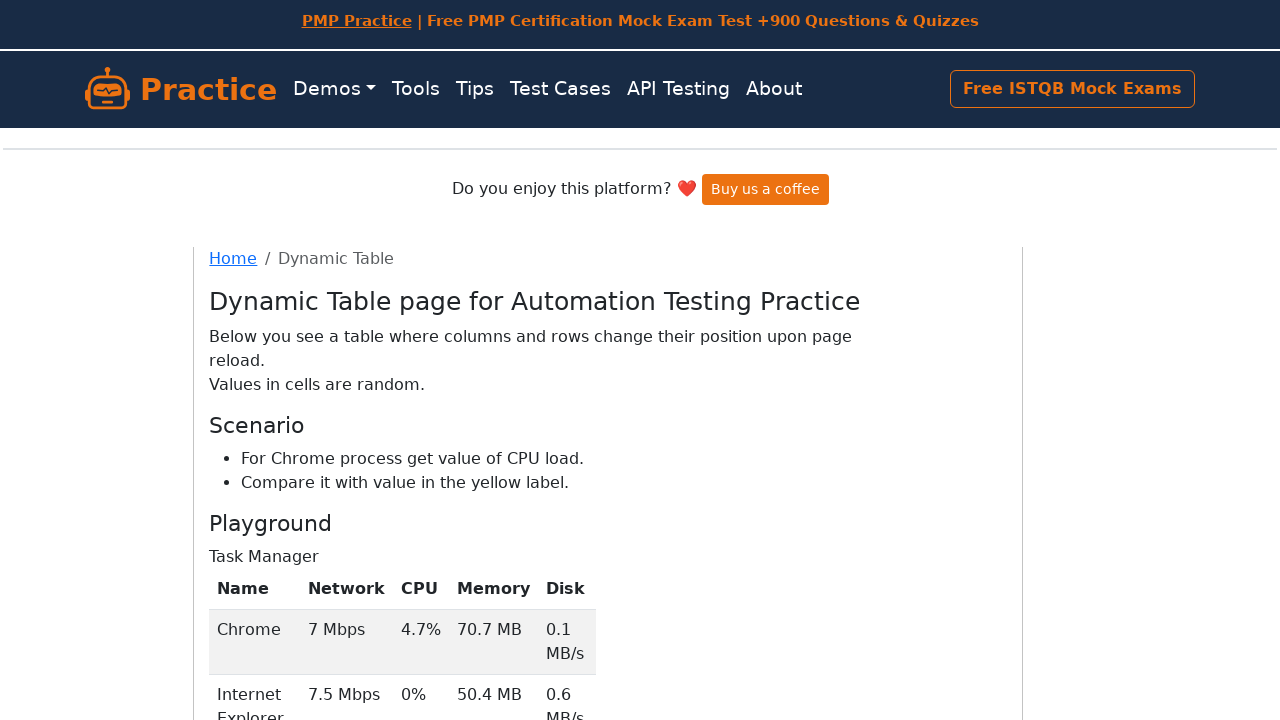